Tests that the delete button (X) is hidden by default when not hovering over a todo

Starting URL: https://todomvc.com/examples/javascript-es6/dist/

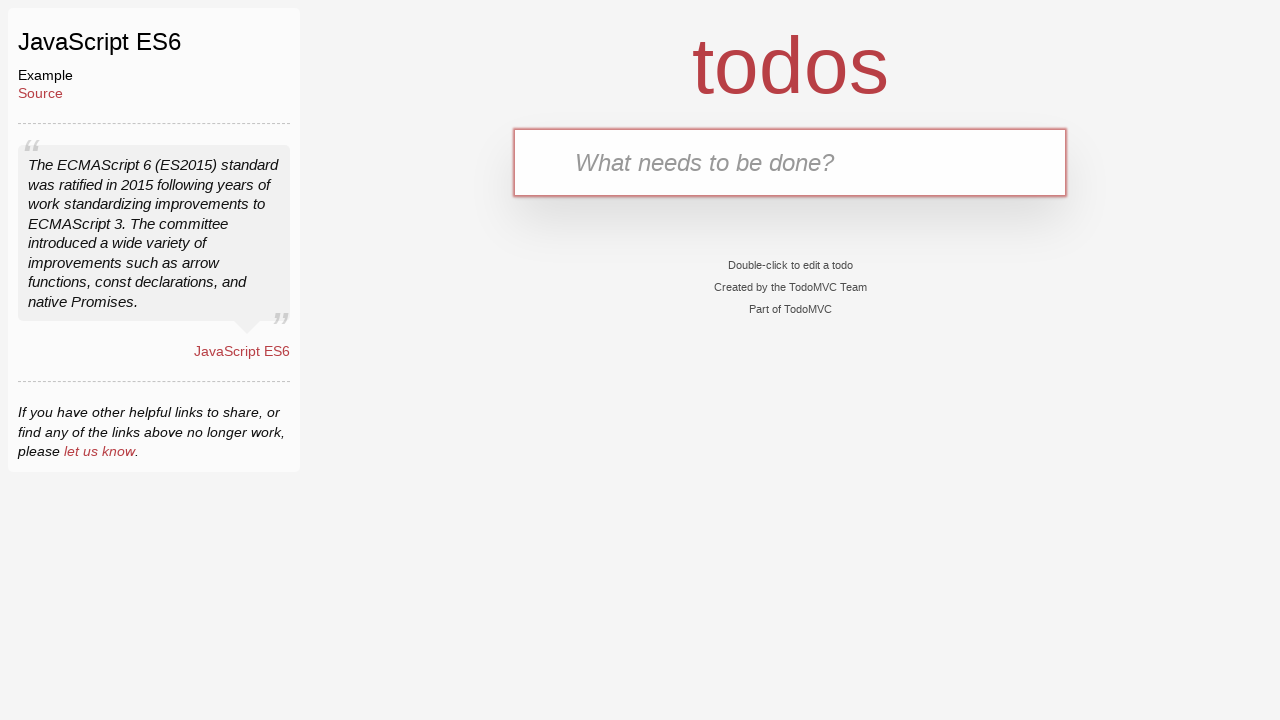

Clicked on 'What needs to be done?' input field at (790, 162) on internal:attr=[placeholder="What needs to be done?"i]
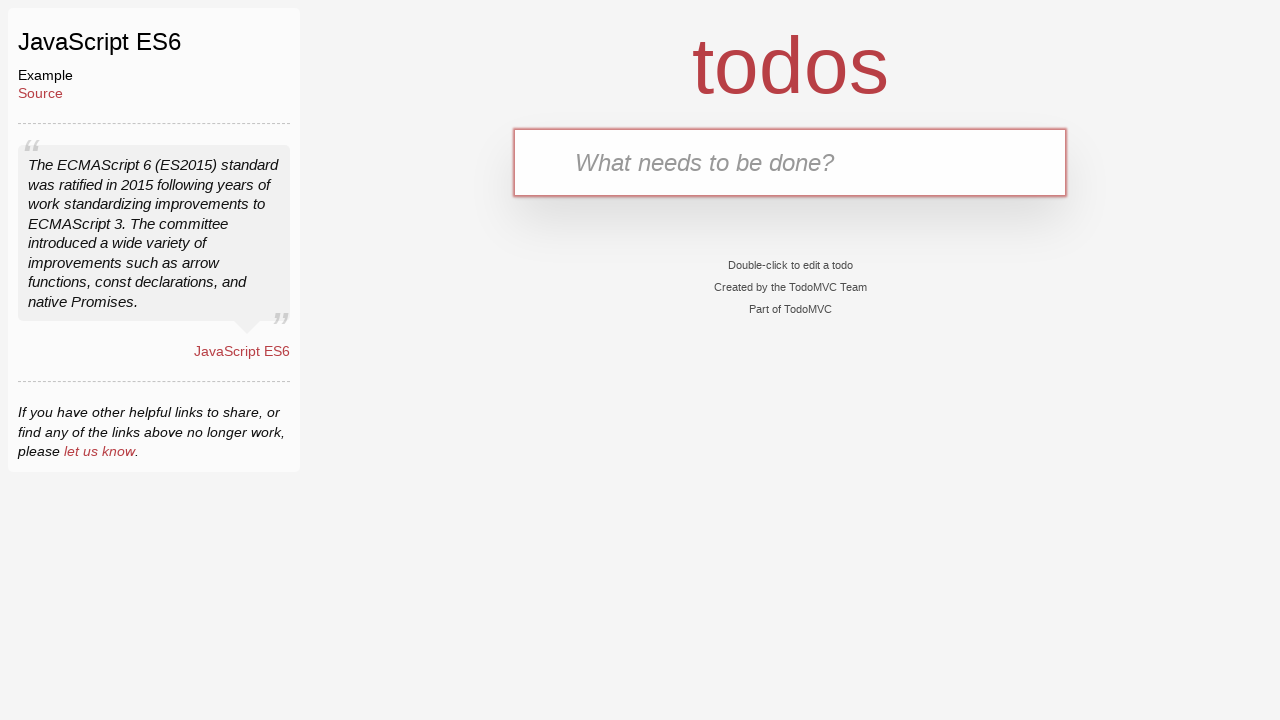

Filled input field with 'Buy Milk' on internal:attr=[placeholder="What needs to be done?"i]
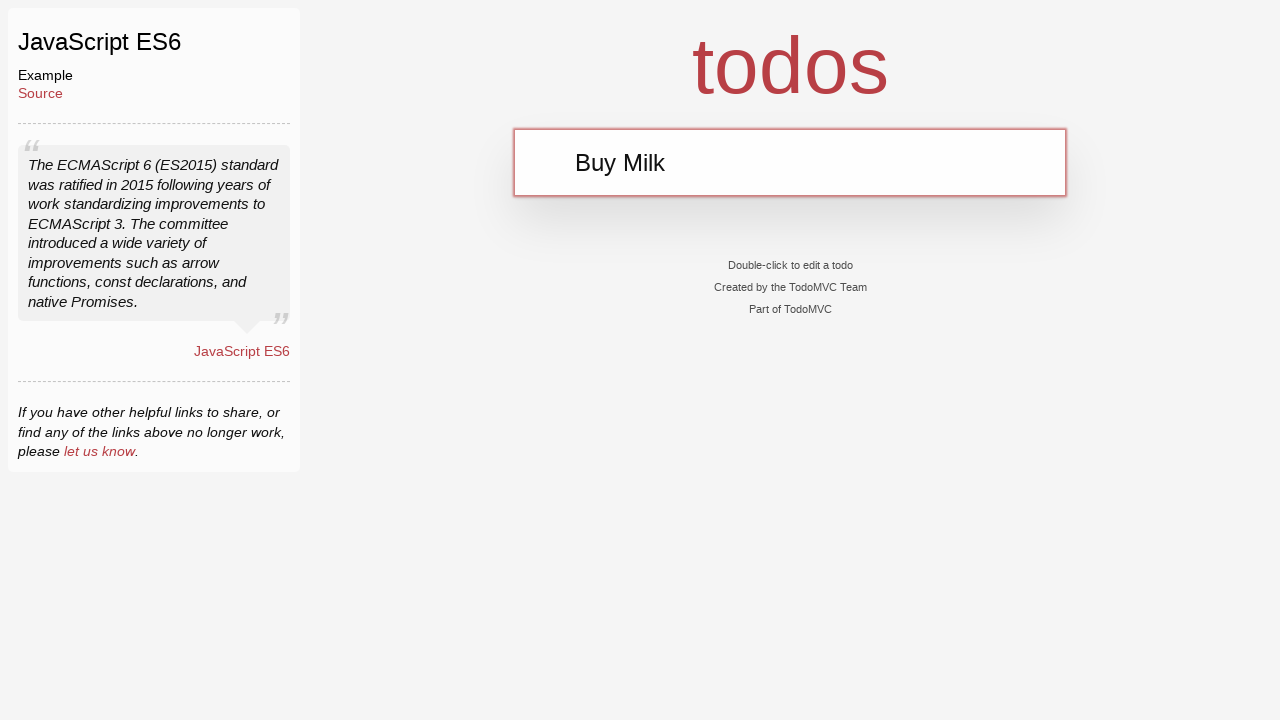

Pressed Enter to add todo item on internal:attr=[placeholder="What needs to be done?"i]
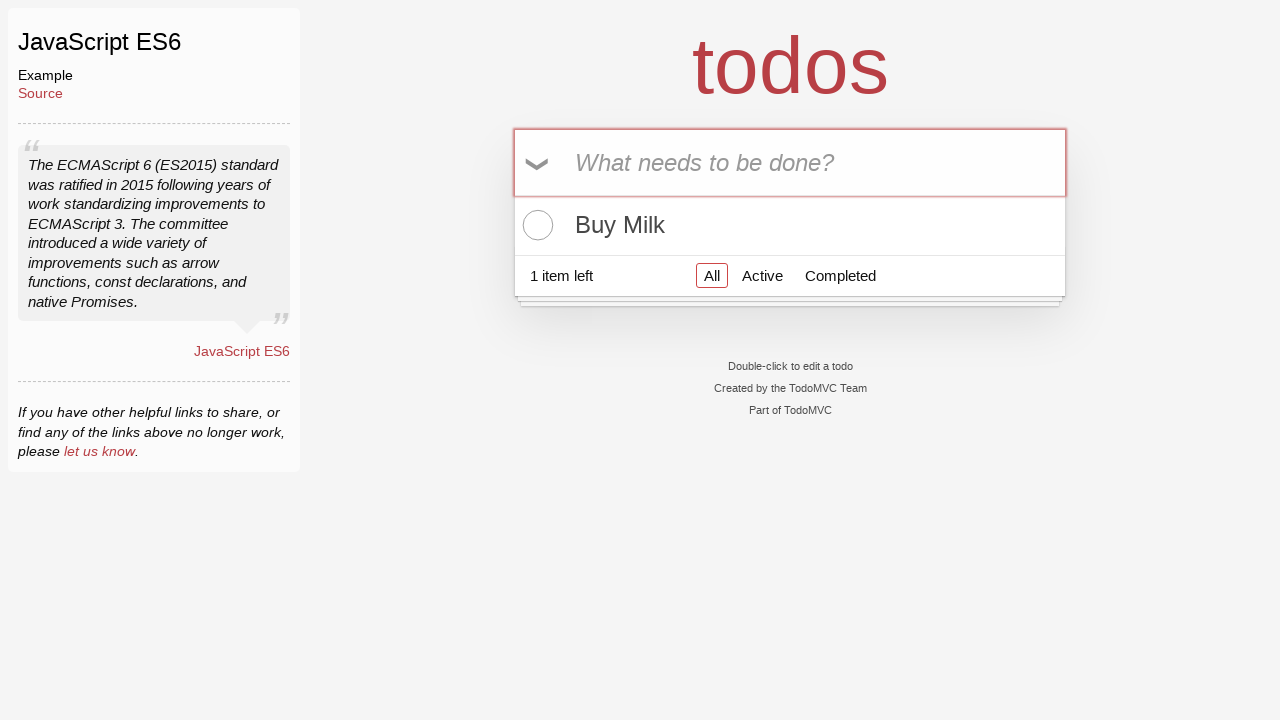

Verified that delete button (×) is hidden by default when not hovering over todo
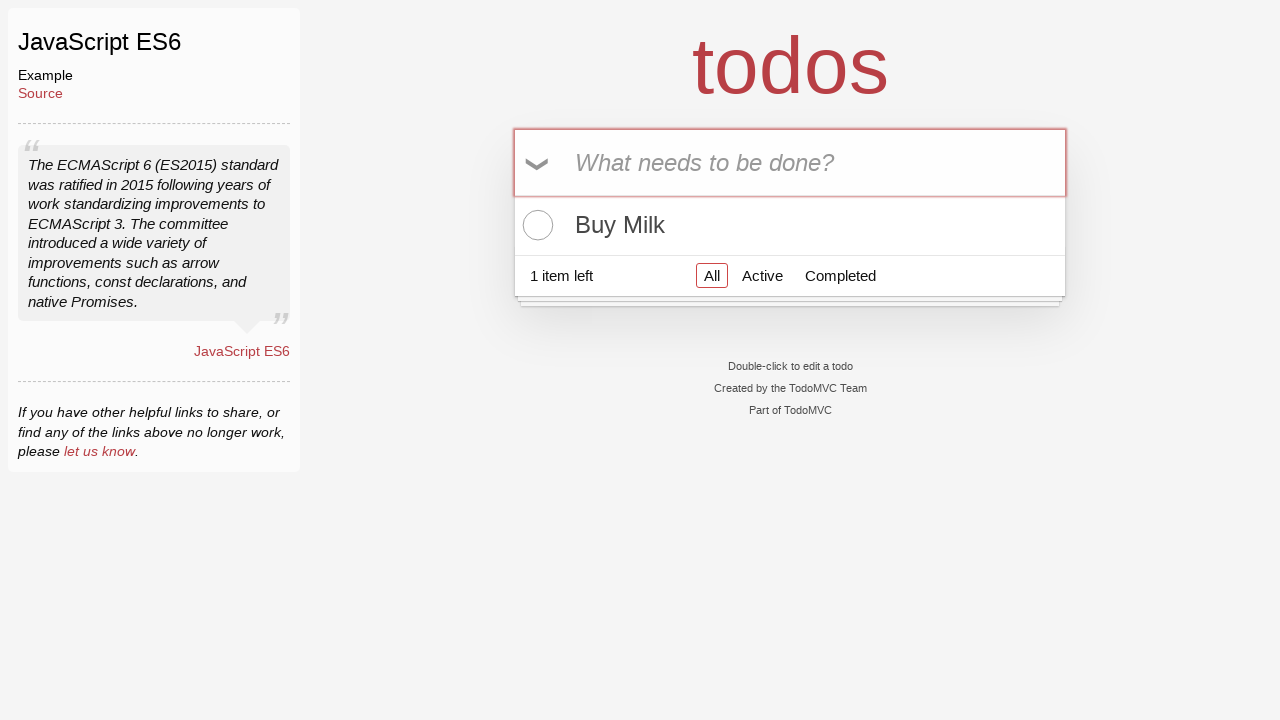

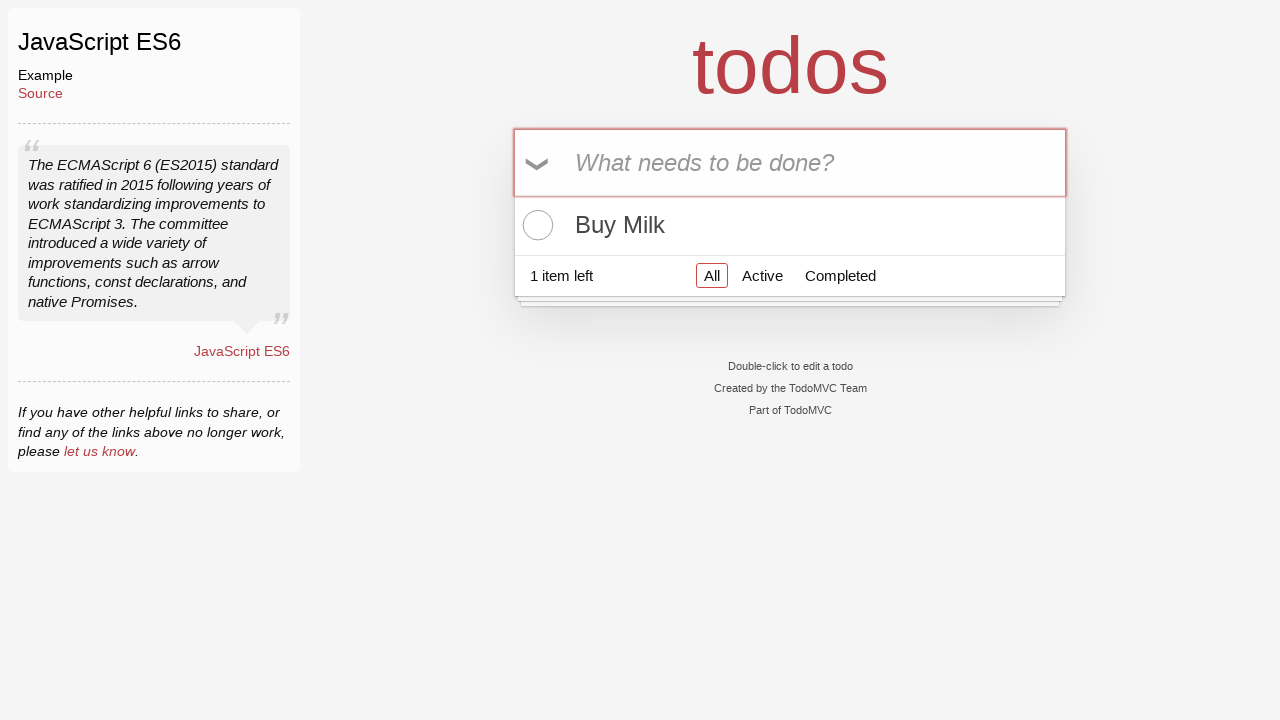